Tests the product filter functionality on a demo e-commerce site by iterating through filter checkboxes and clicking on the "Samsung" brand filter option.

Starting URL: https://www.bstackdemo.com/

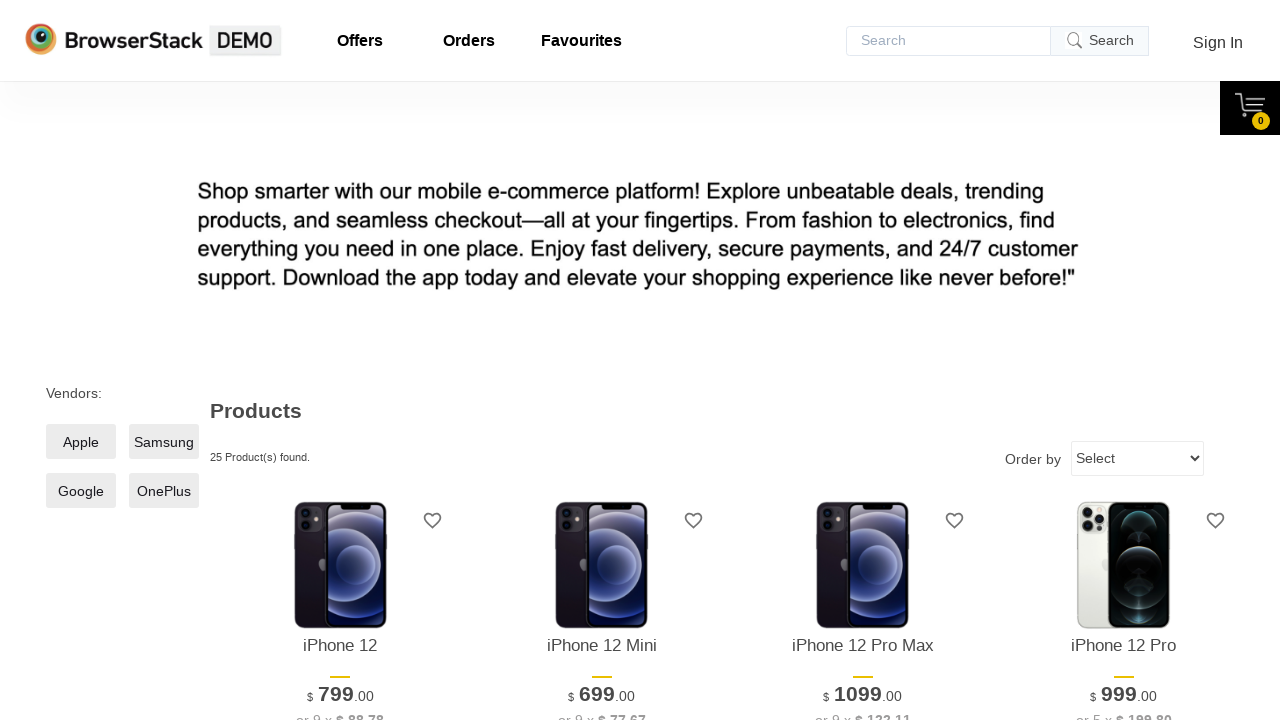

Located all filter checkmark elements in the filters section
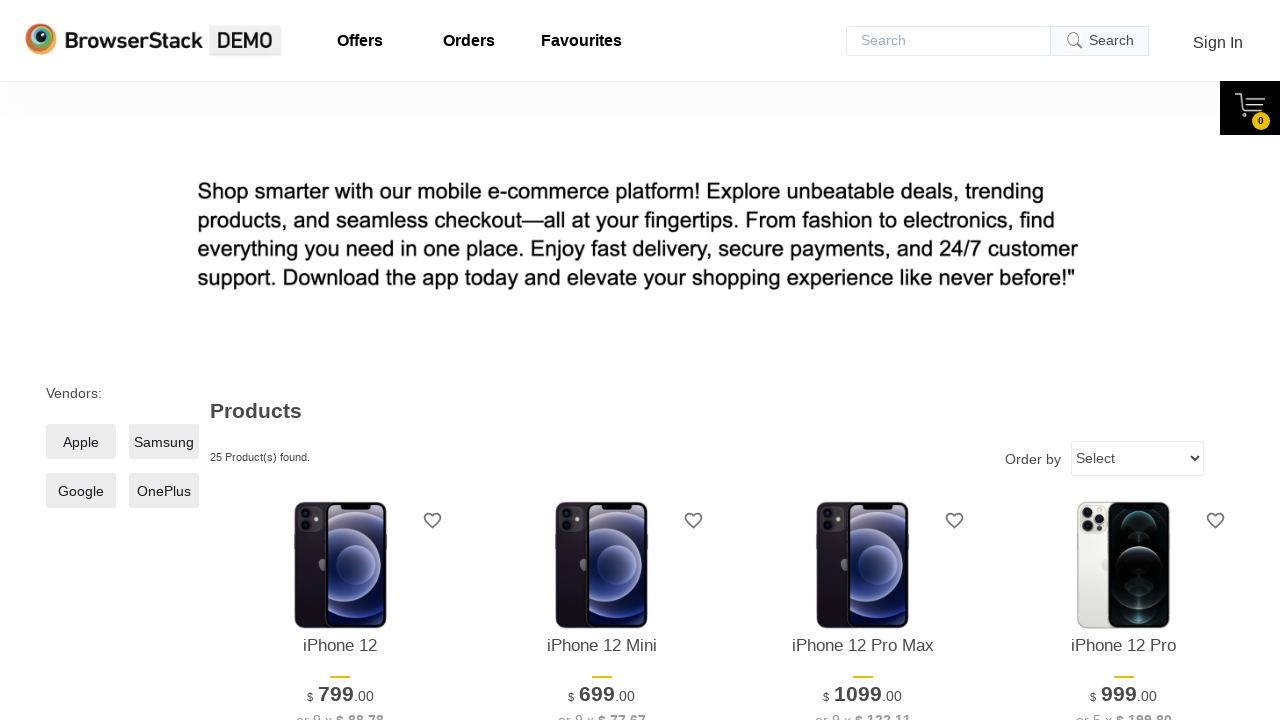

Waited for first filter element to become visible
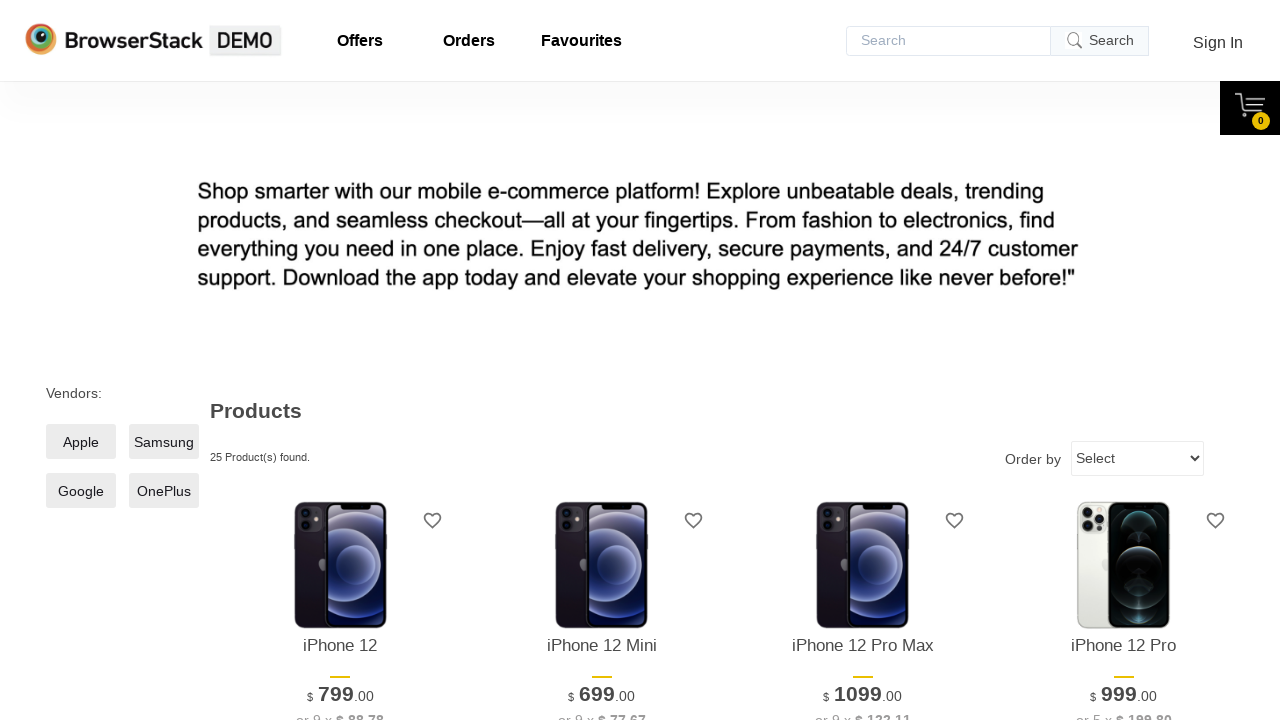

Retrieved count of available filter options: 4
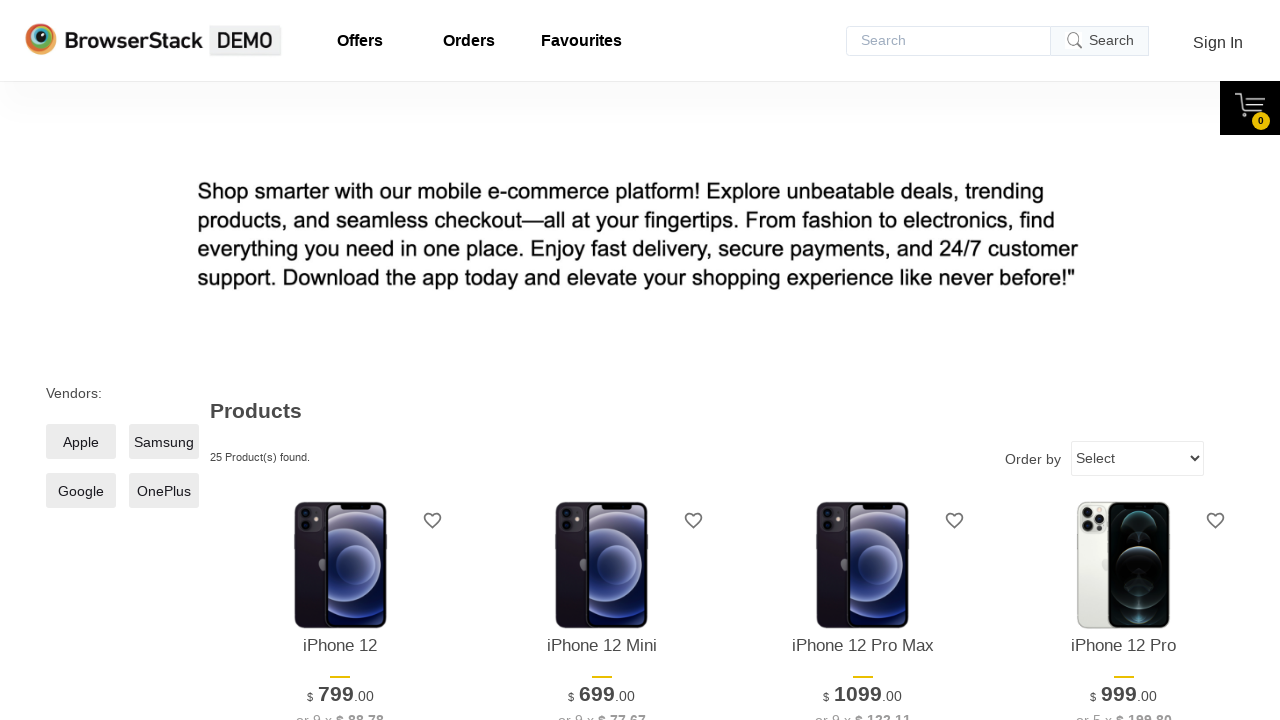

Retrieved text from filter option 0: 'Apple'
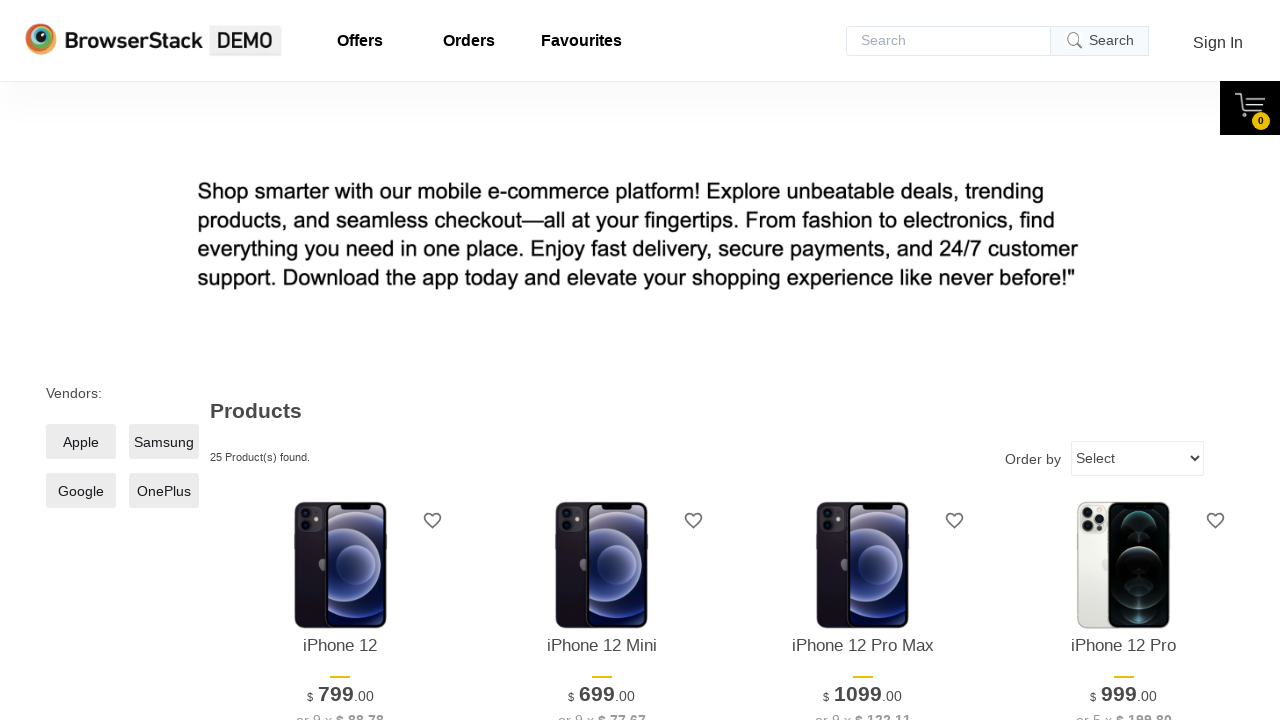

Retrieved text from filter option 1: 'Samsung'
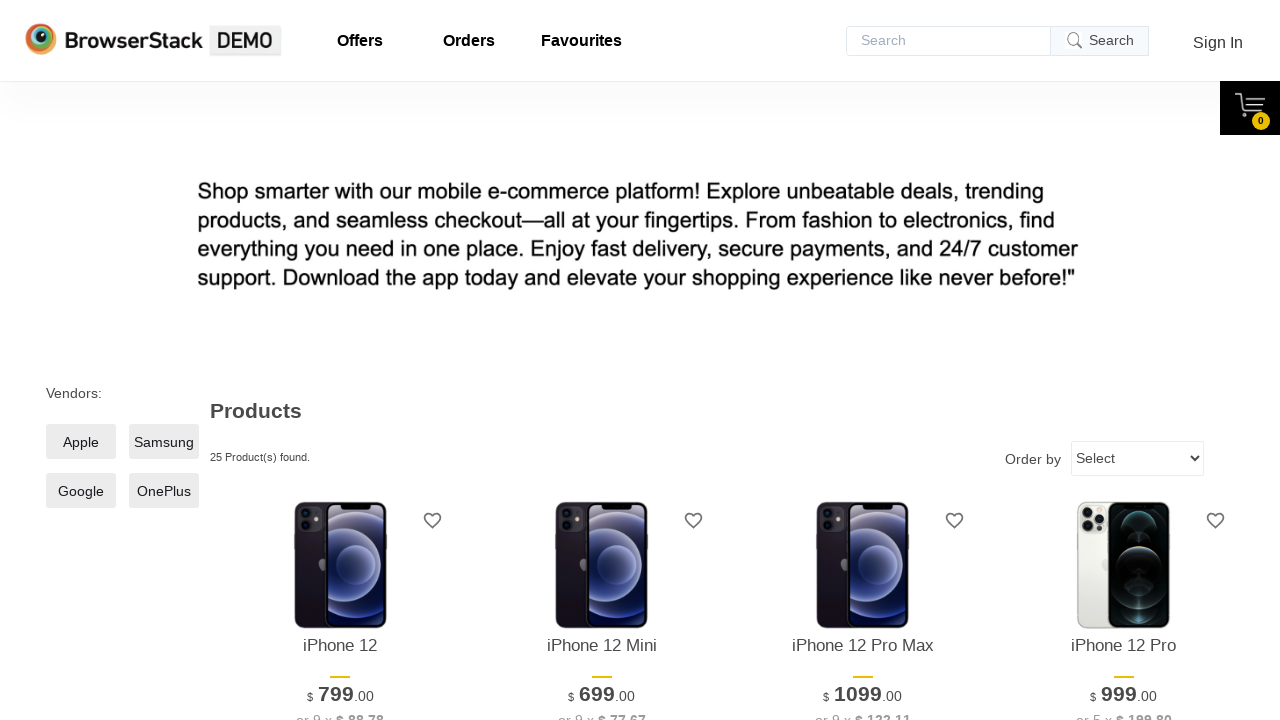

Clicked on Samsung brand filter option at (164, 442) on xpath=//div[@class='filters']//span[@class='checkmark'] >> nth=1
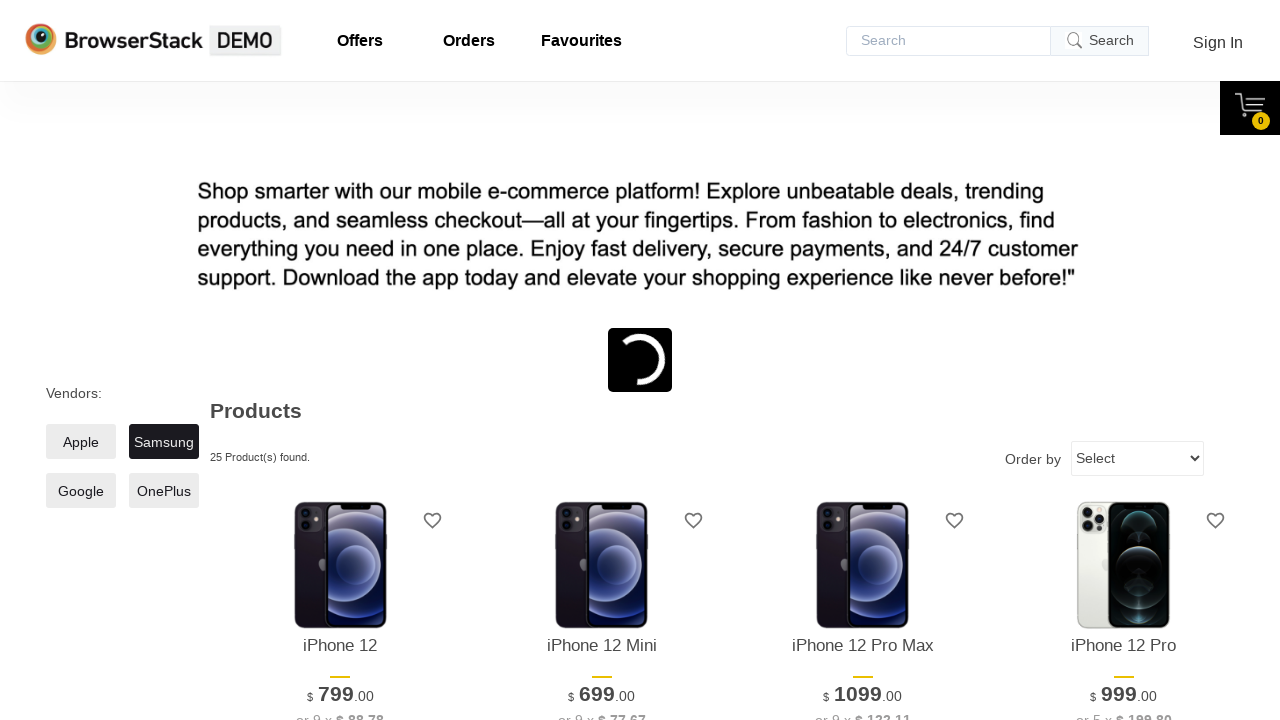

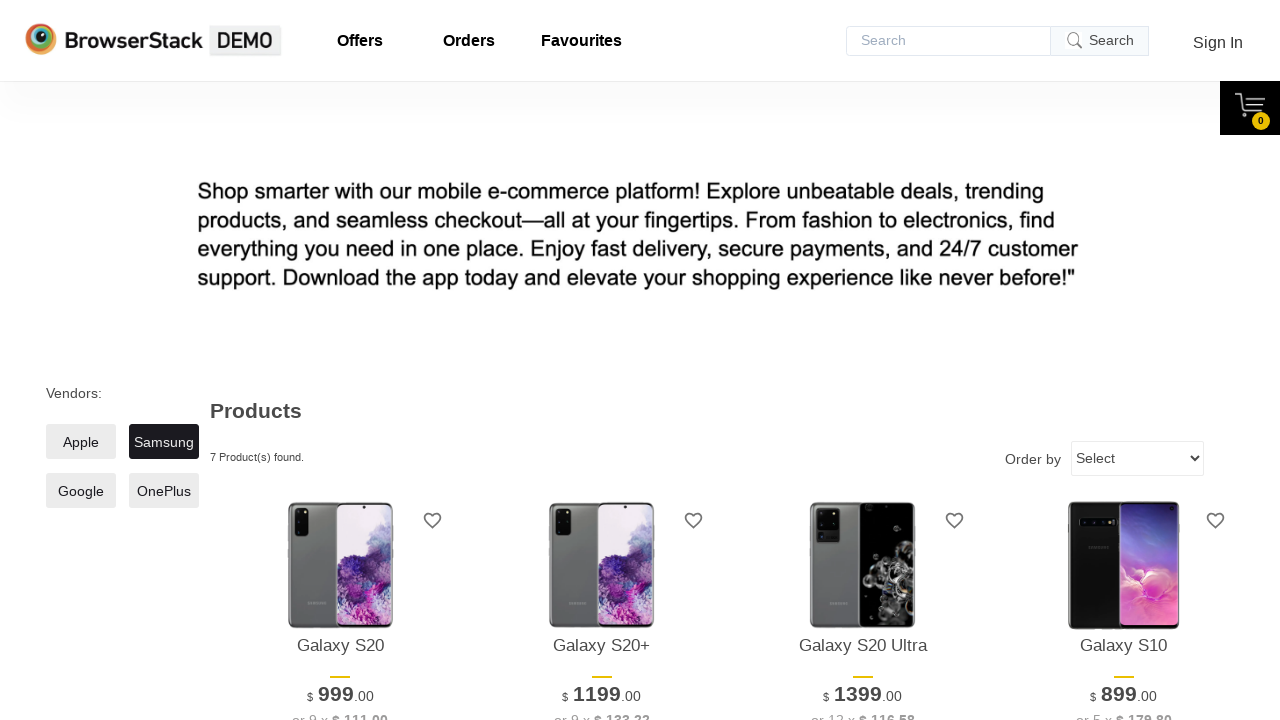